Tests a loader/spinner functionality by clicking a loader button and waiting for an element to become visible after the loading completes

Starting URL: https://automationtesting.co.uk/loader.html

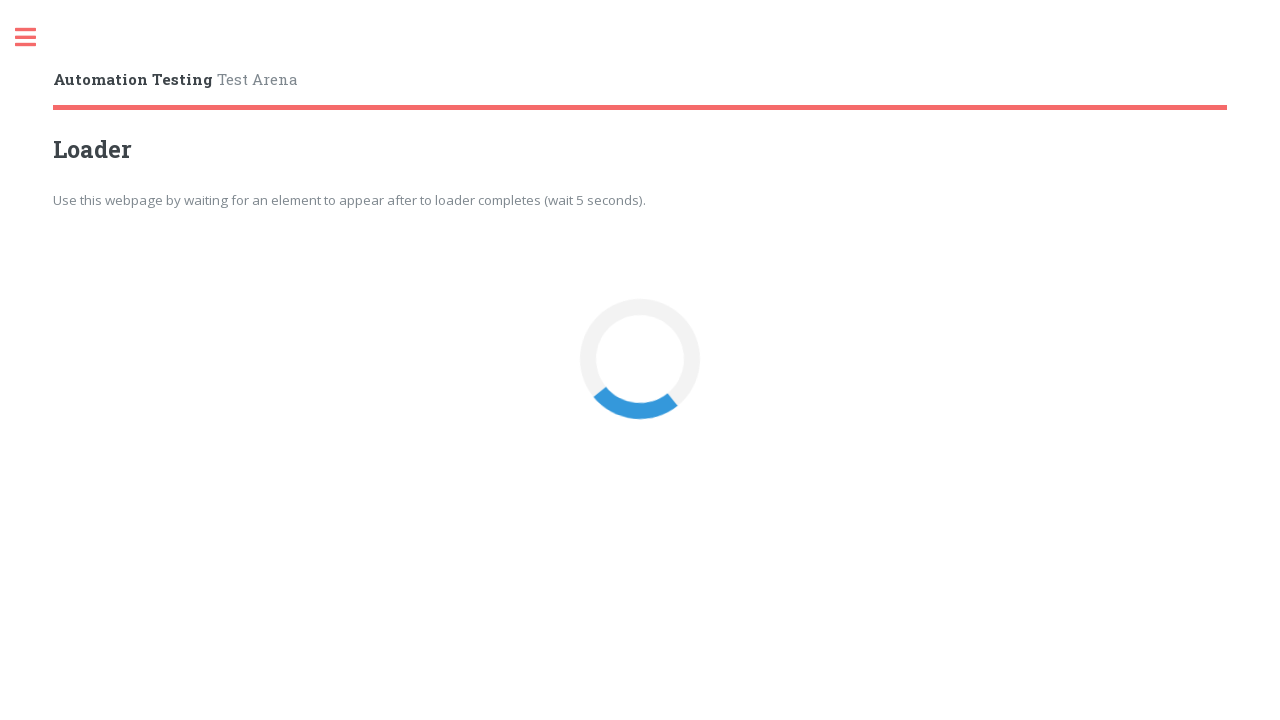

Clicked loader button to trigger loading at (640, 360) on #loaderBtn
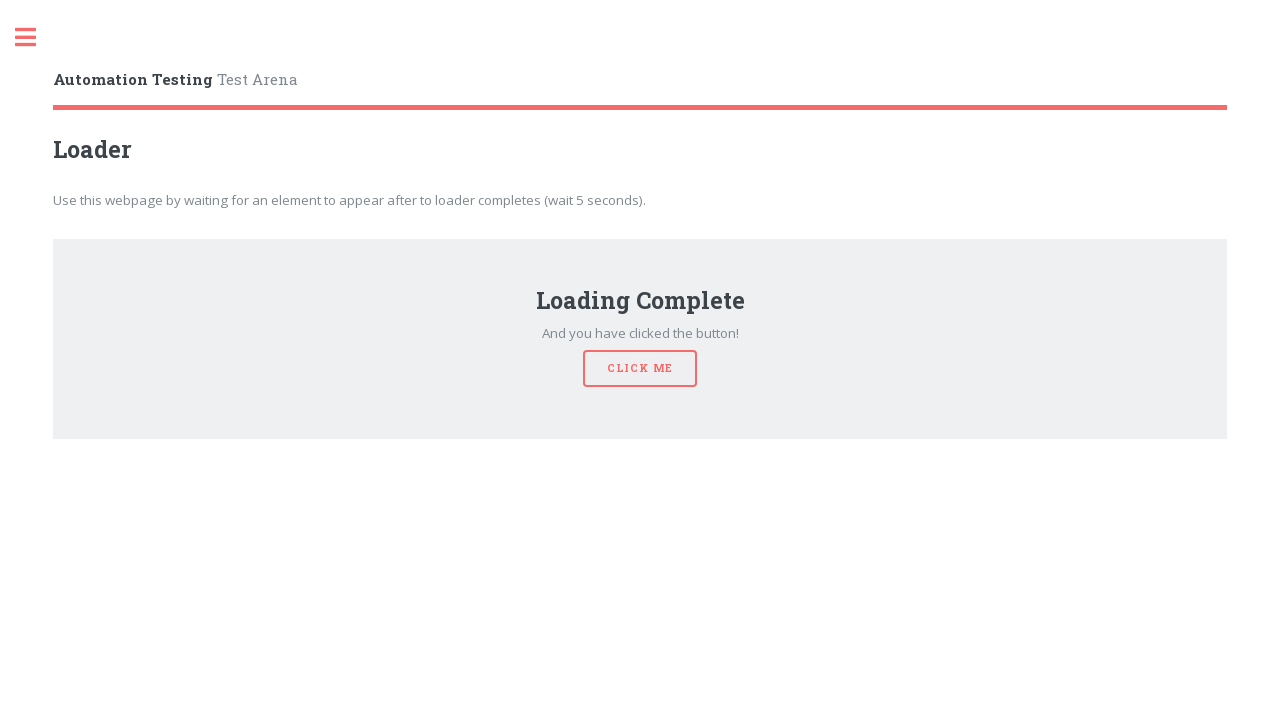

Waited for button element to become visible after loading completed
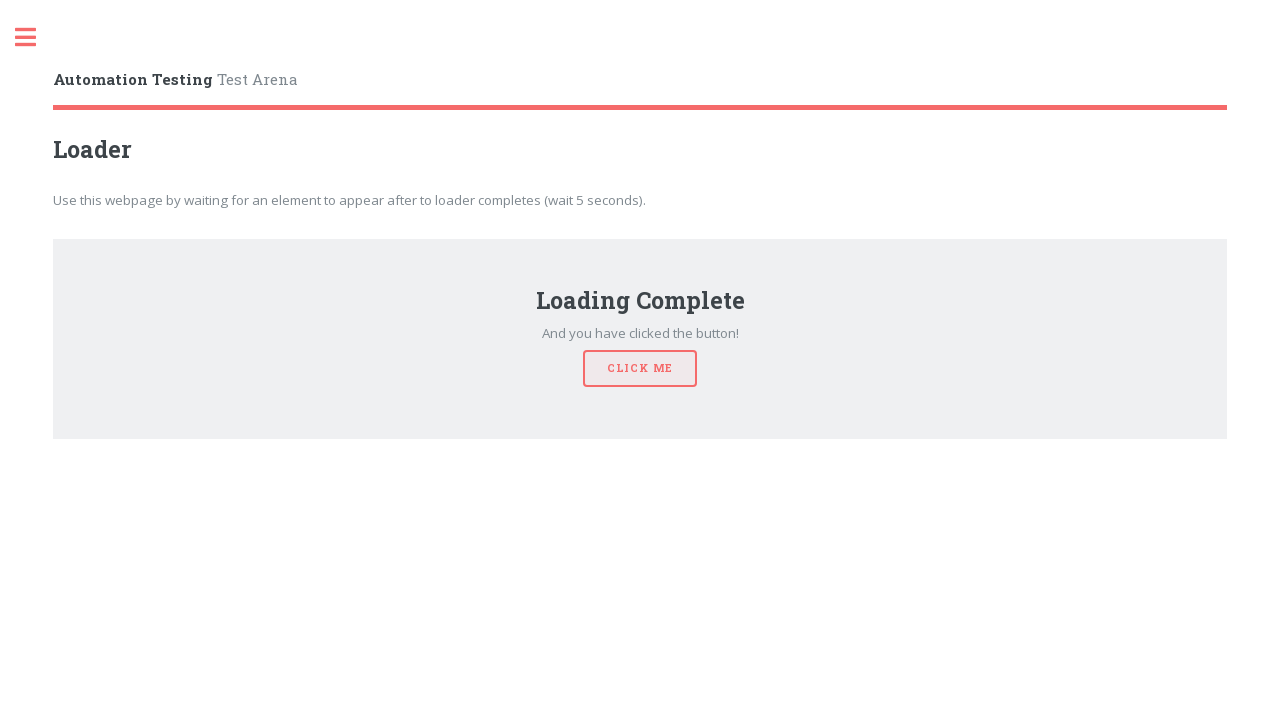

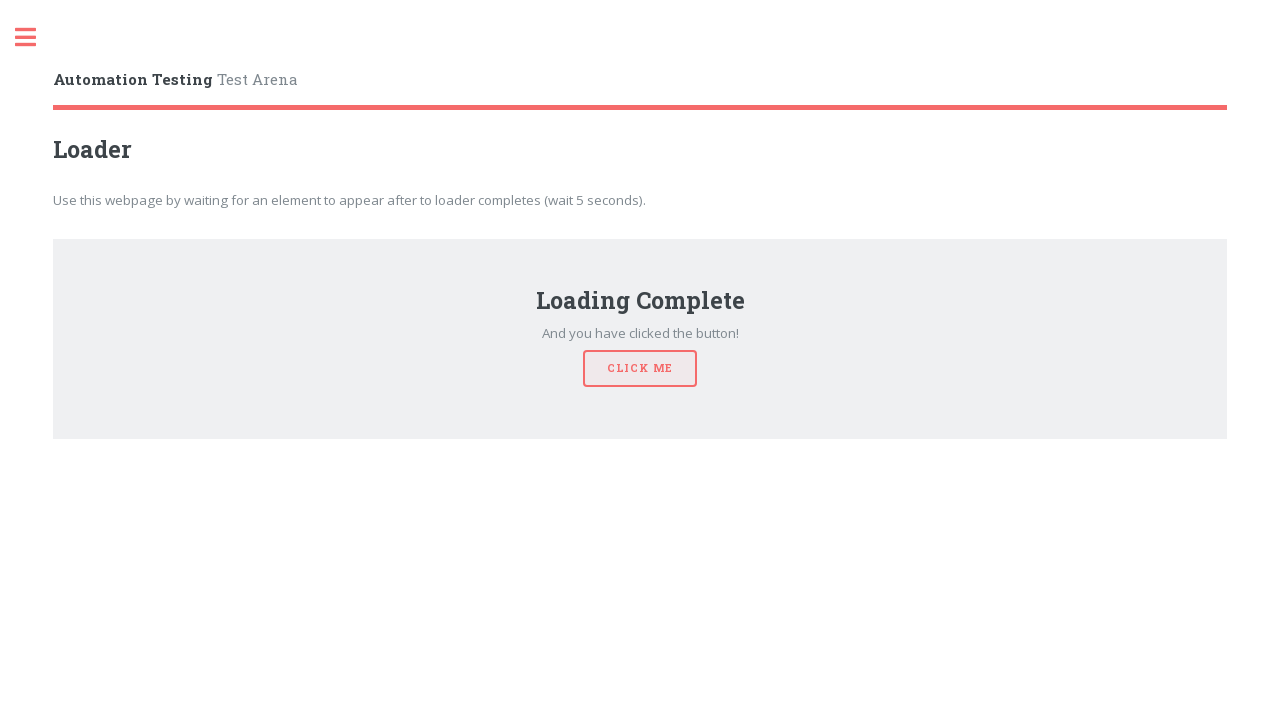